Tests the calculator with different operations (multiplication, division, addition) by selecting options from dropdown and verifying results

Starting URL: http://juliemr.github.io/protractor-demo/

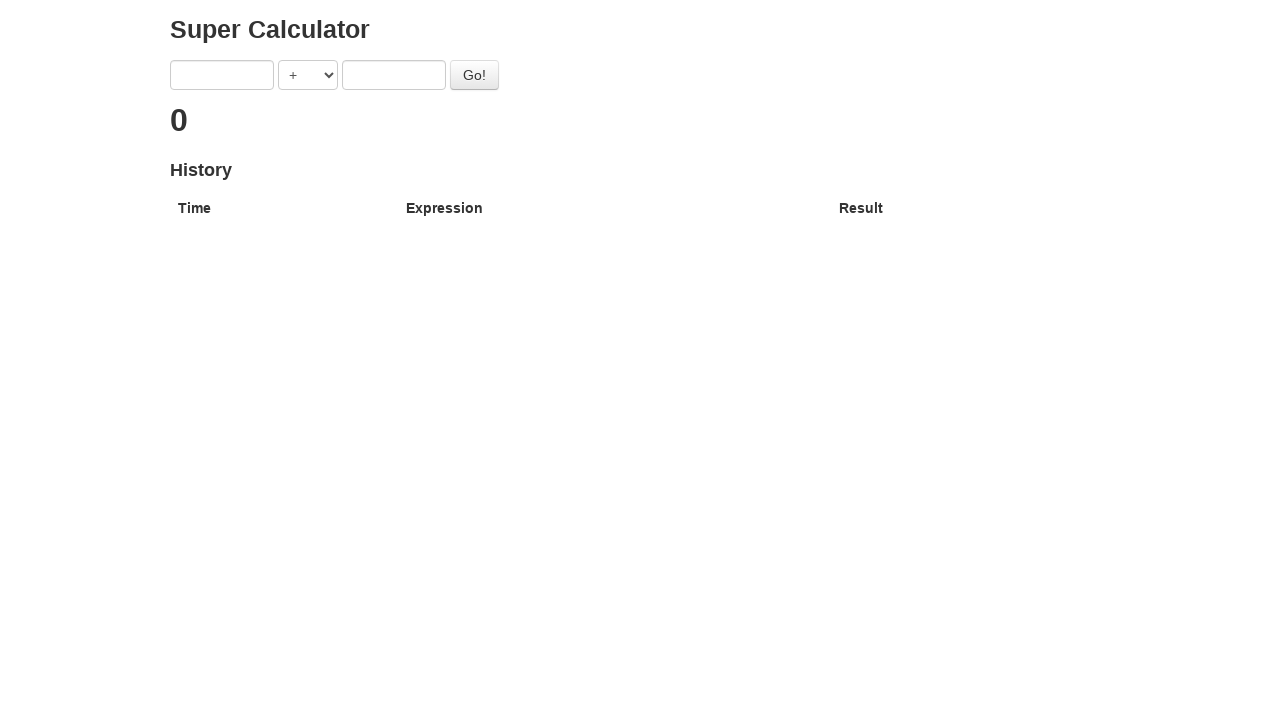

Filled first input field with '3' on input[ng-model='first']
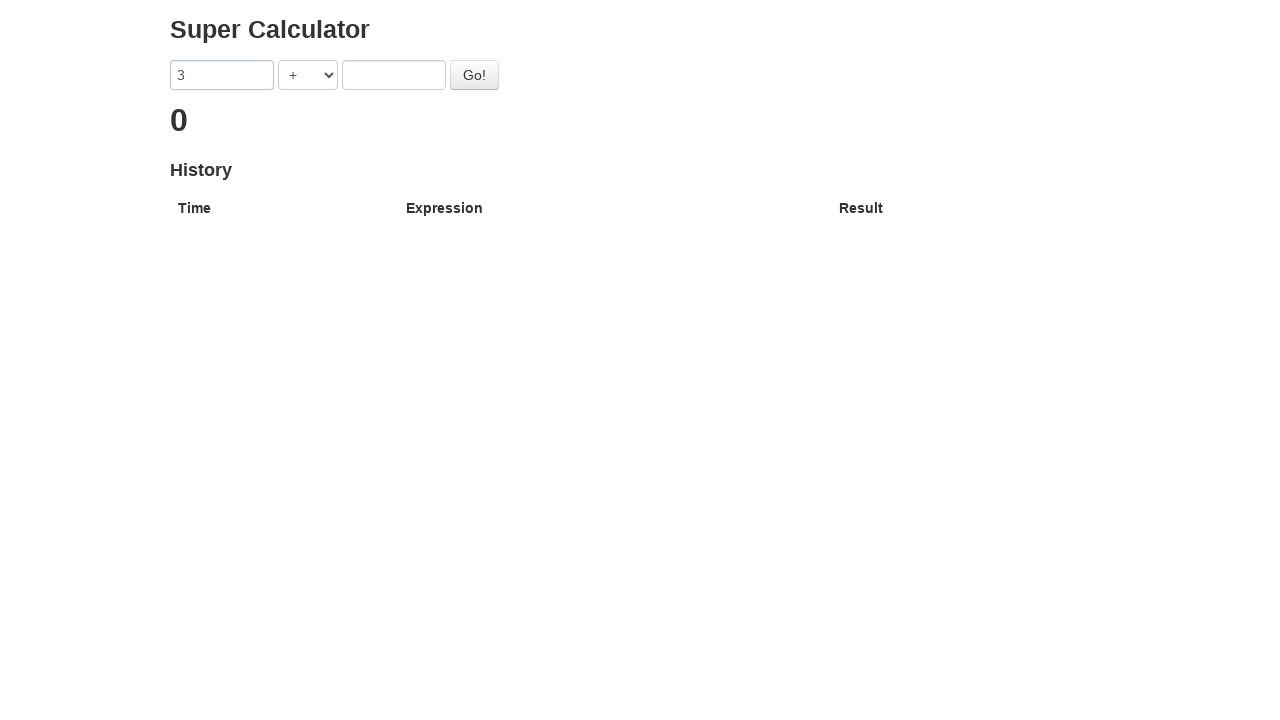

Filled second input field with '5' on input[ng-model='second']
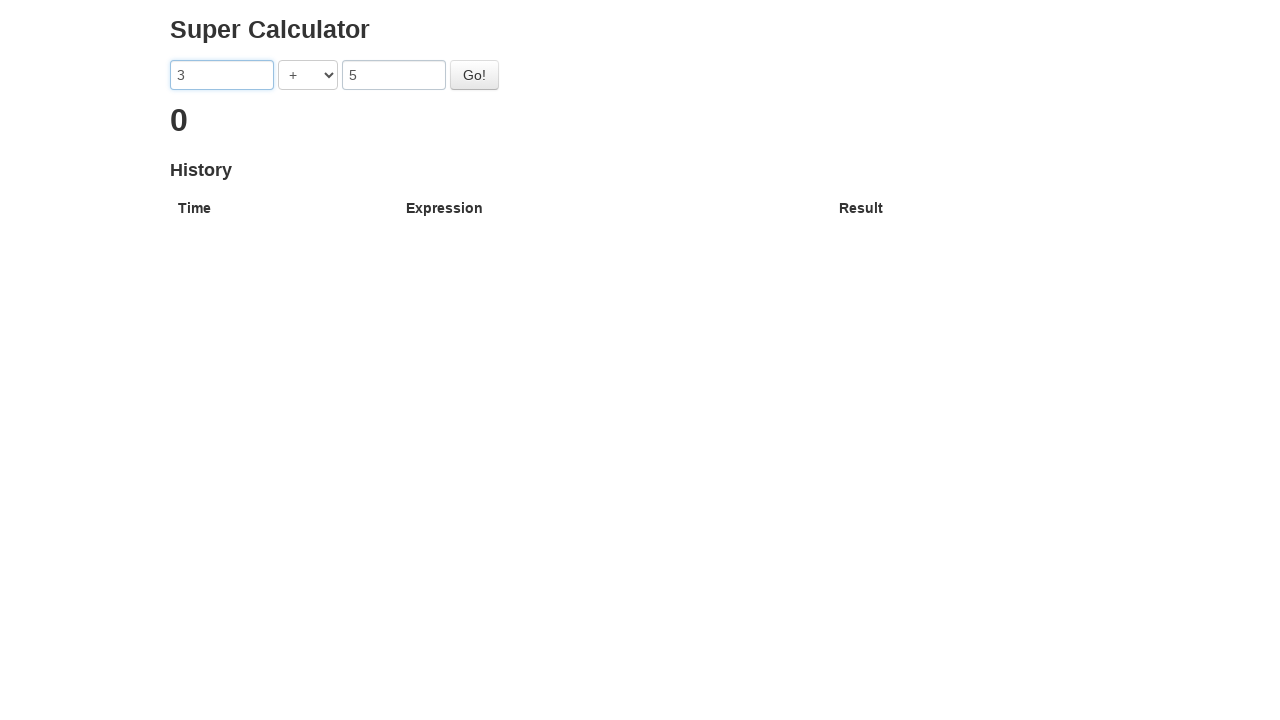

Selected MULTIPLICATION operation from dropdown on select[ng-model='operator']
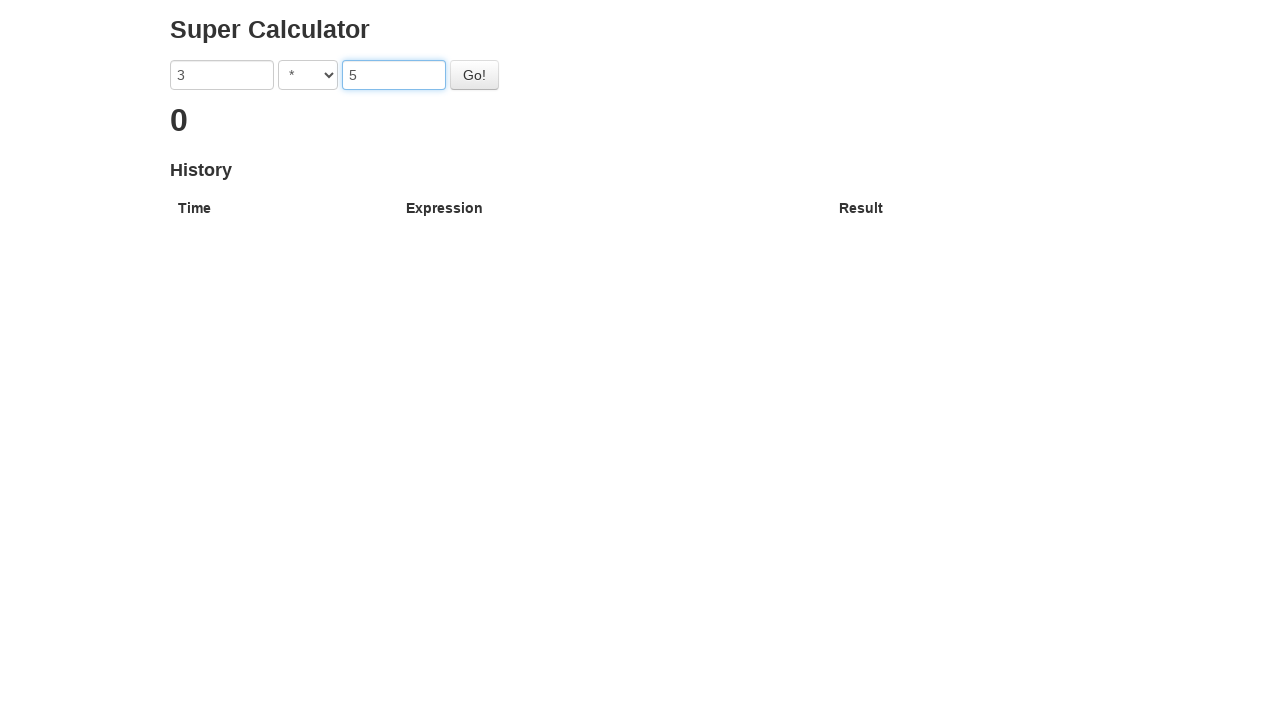

Clicked Go button to perform multiplication (3 * 5) at (474, 75) on #gobutton
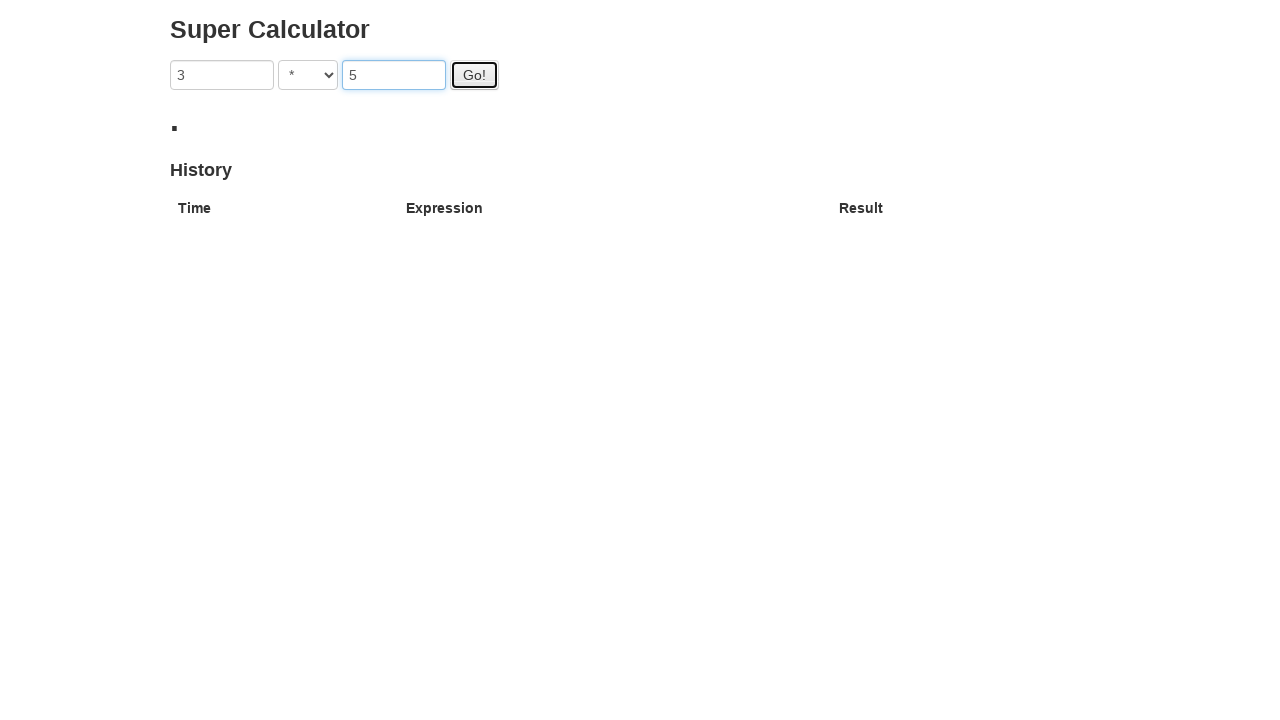

Filled first input field with '3' on input[ng-model='first']
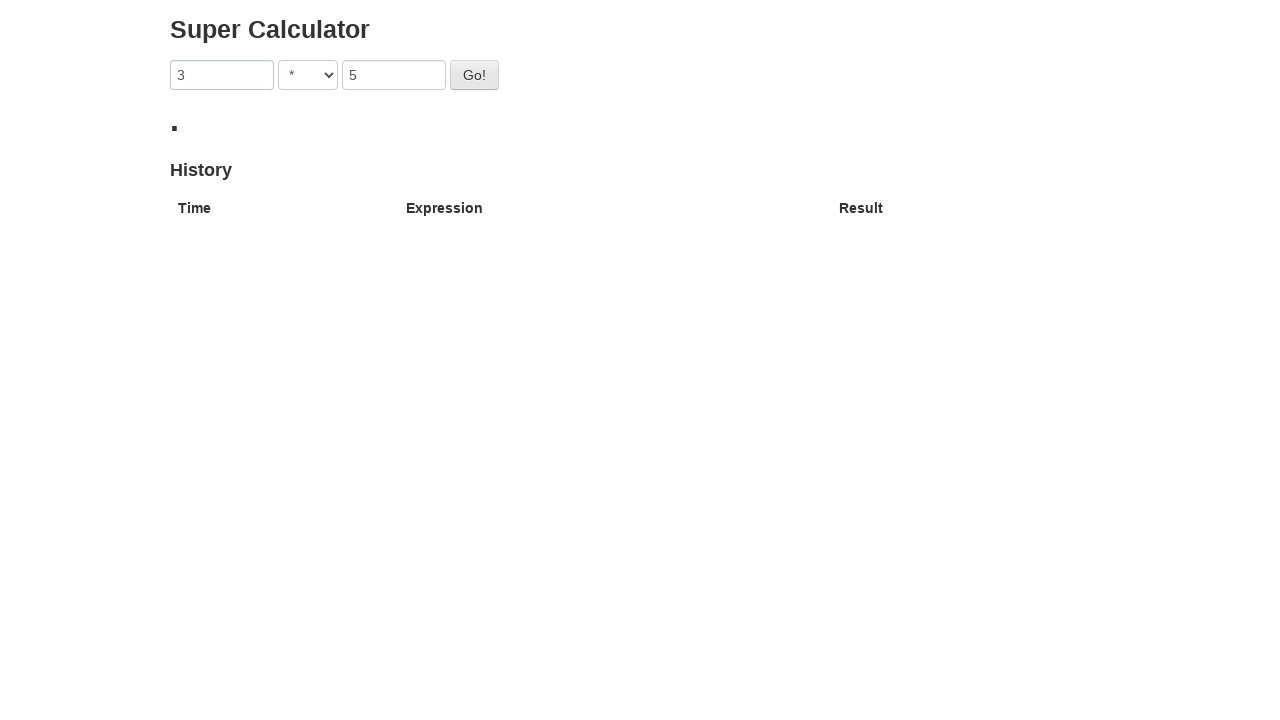

Filled second input field with '5' on input[ng-model='second']
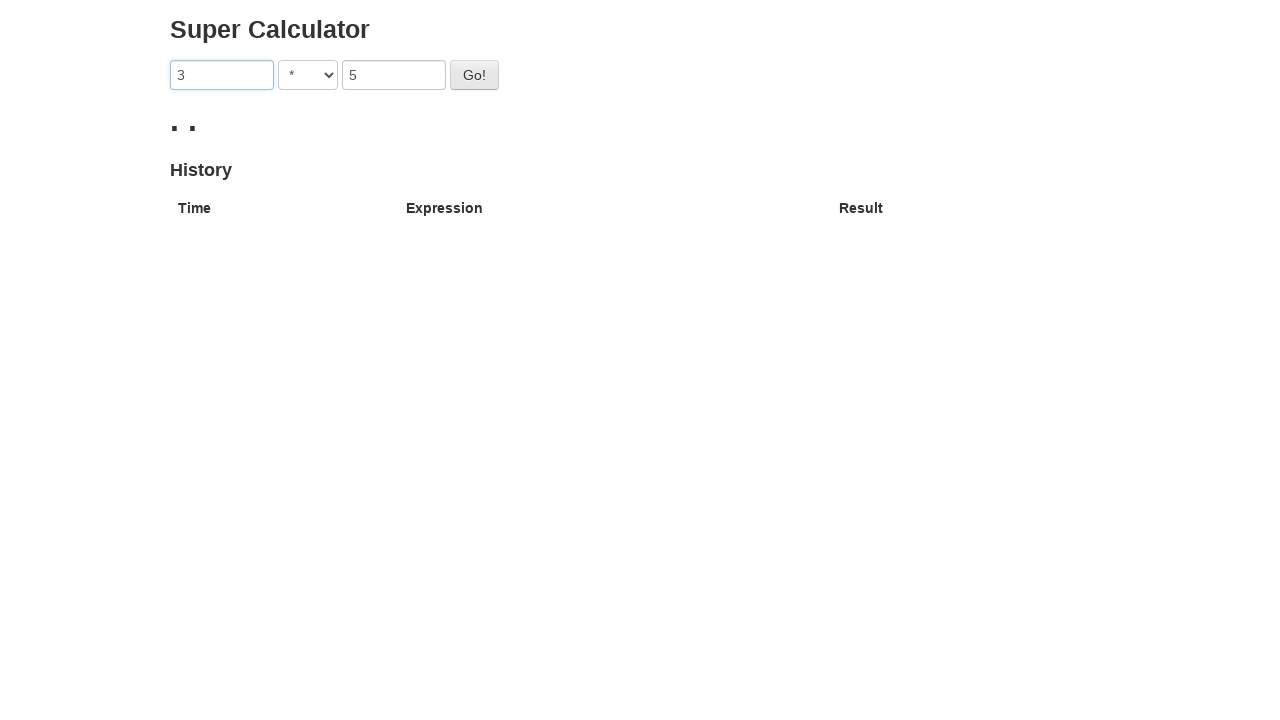

Selected DIVISION operation from dropdown on select[ng-model='operator']
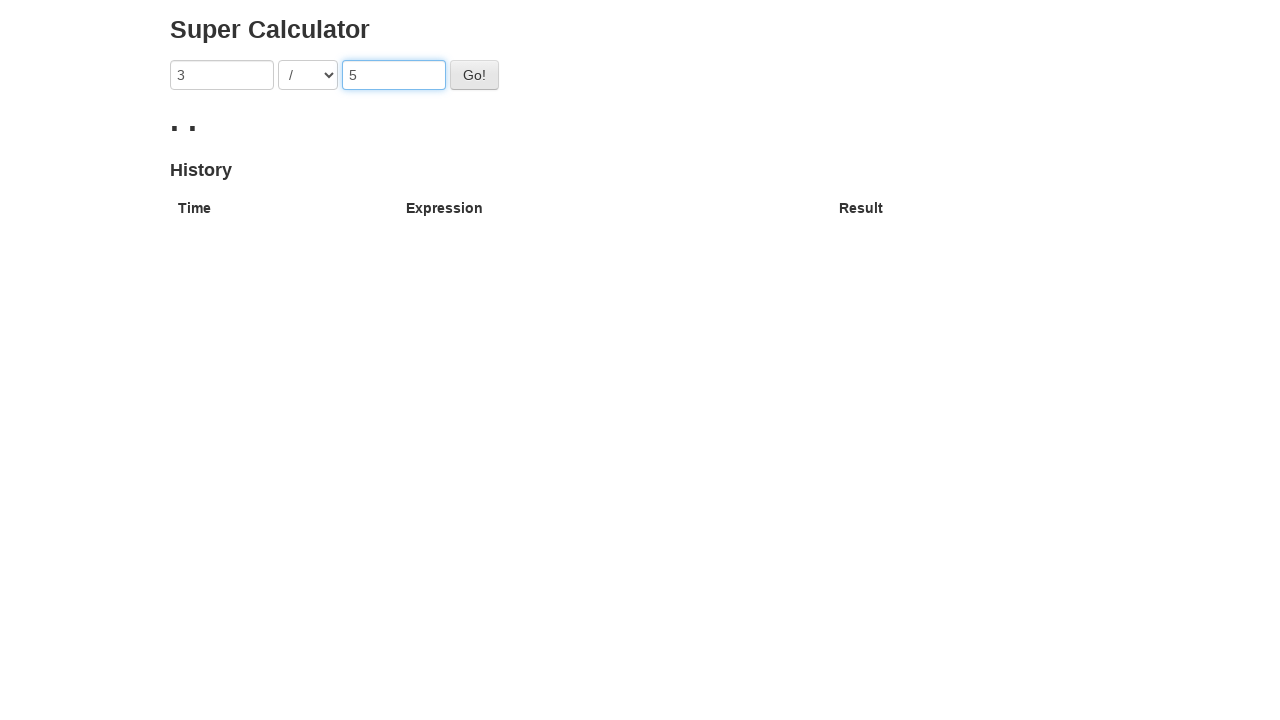

Clicked Go button to perform division (3 / 5) at (474, 75) on #gobutton
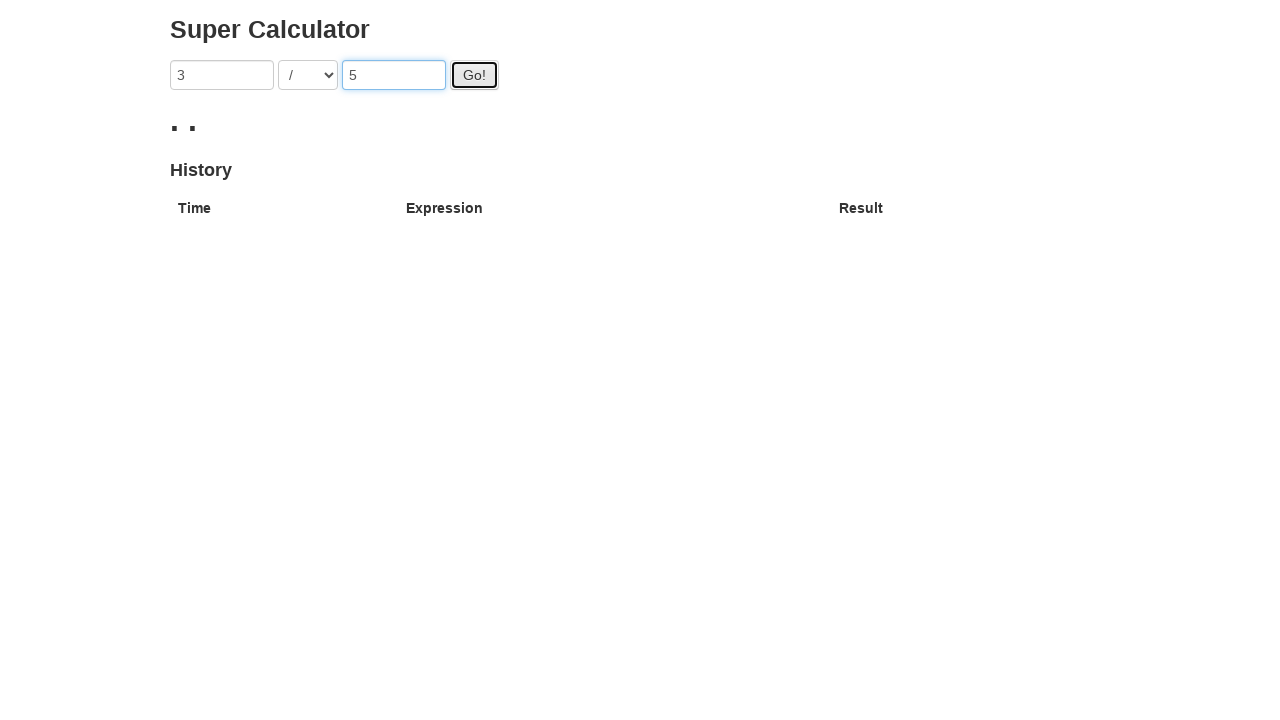

Filled first input field with '3' on input[ng-model='first']
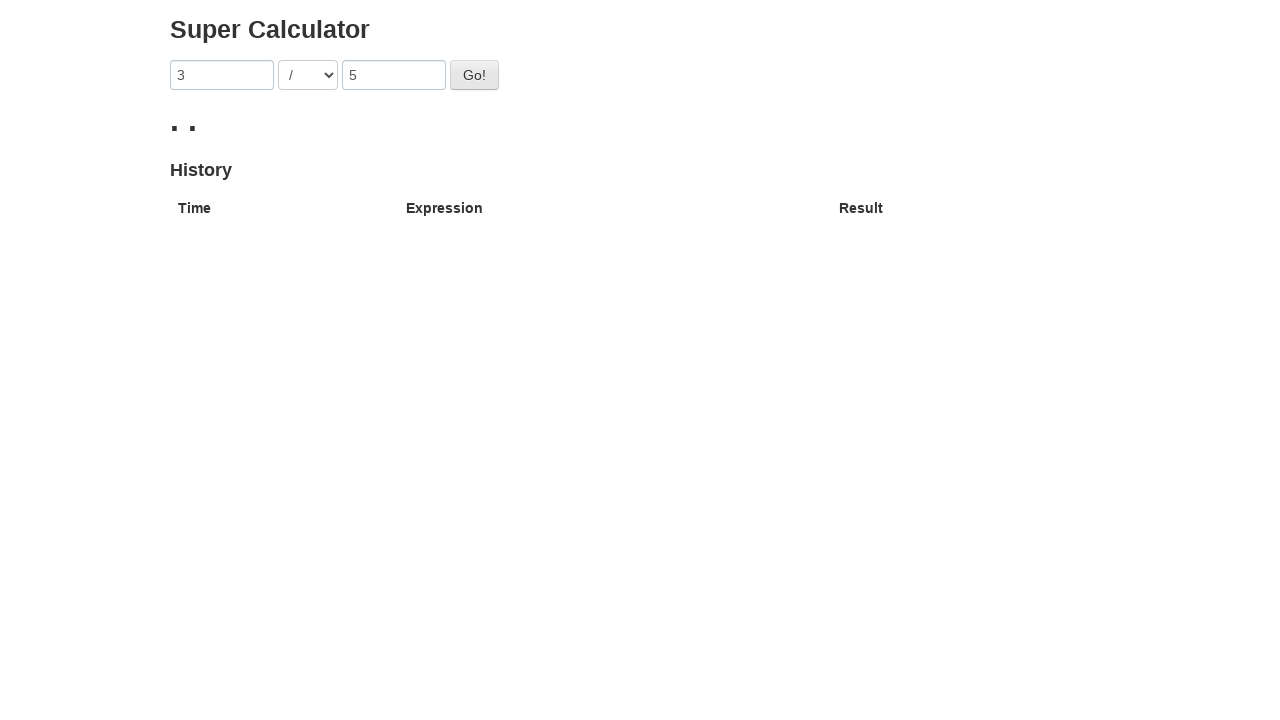

Filled second input field with '5' on input[ng-model='second']
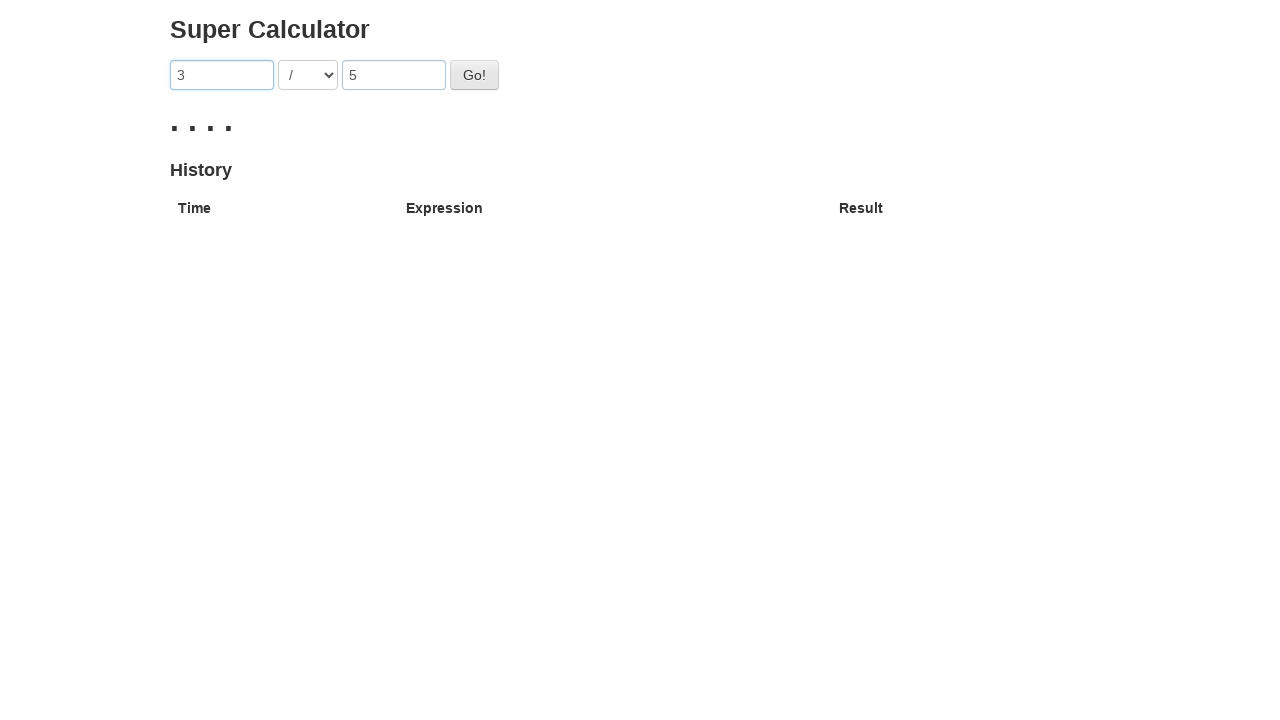

Selected DIVISION operation from dropdown on select[ng-model='operator']
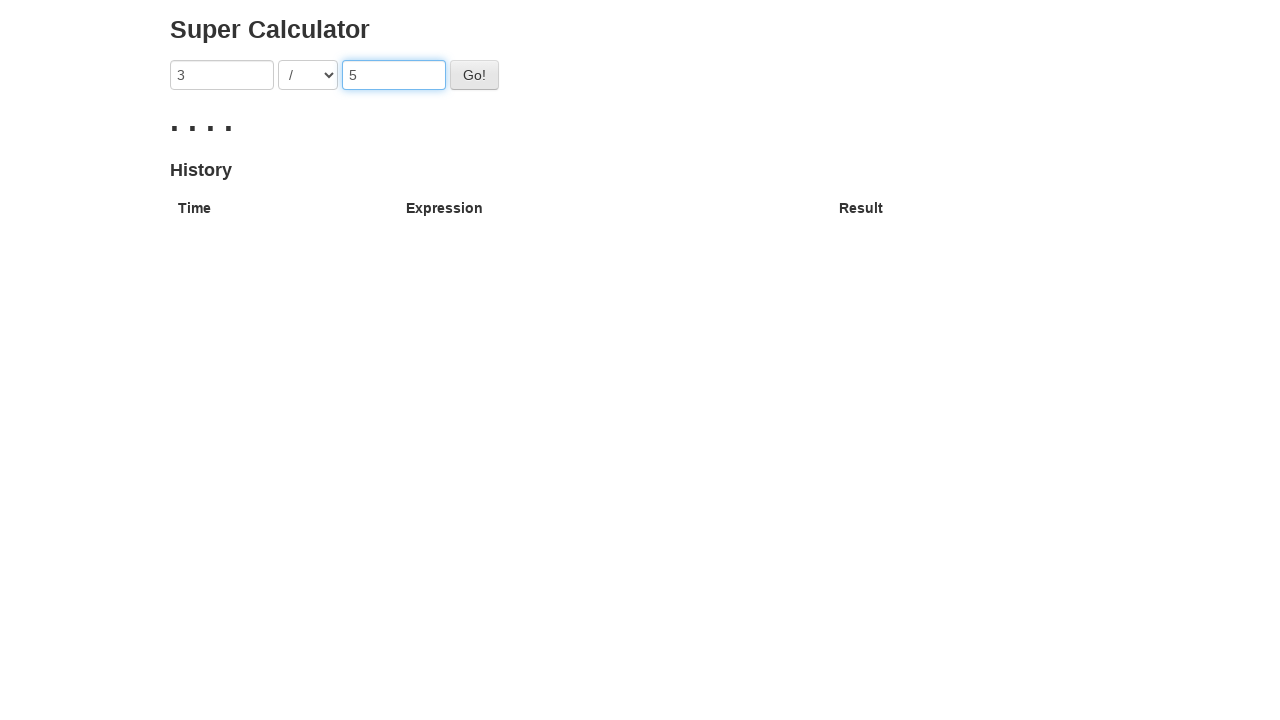

Clicked Go button to perform division (3 / 5) again at (474, 75) on #gobutton
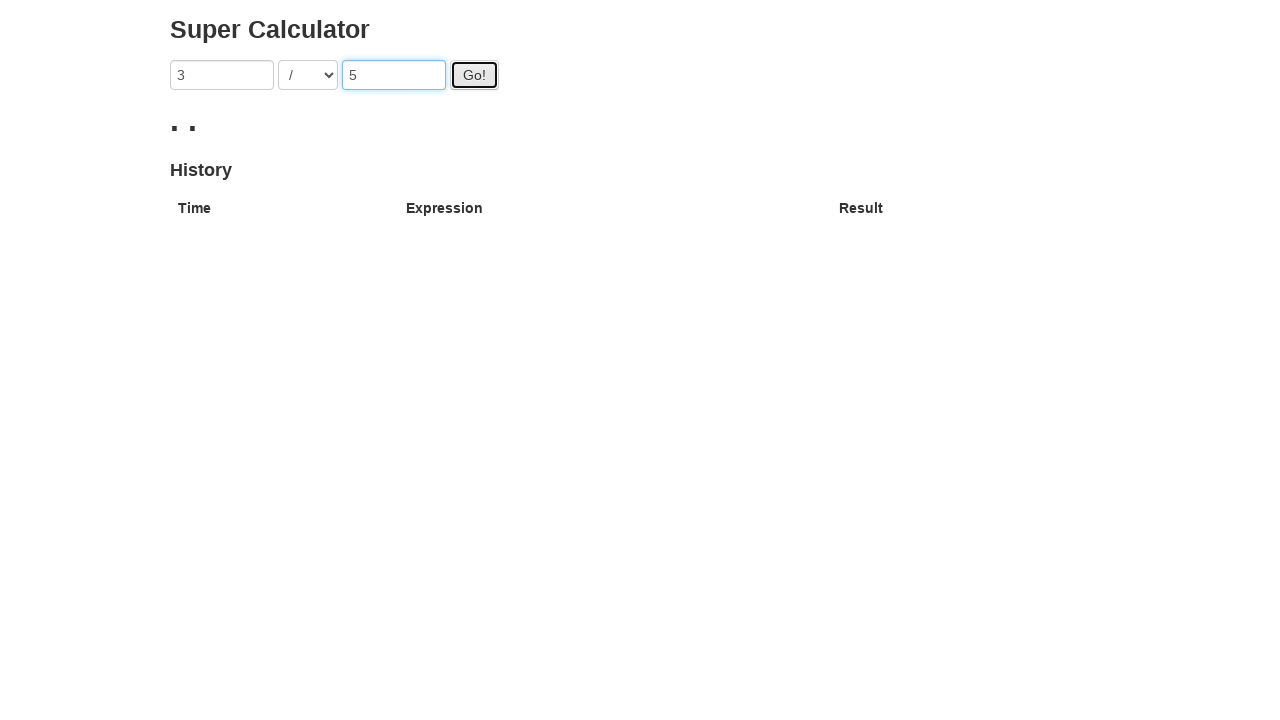

Filled first input field with '10' on input[ng-model='first']
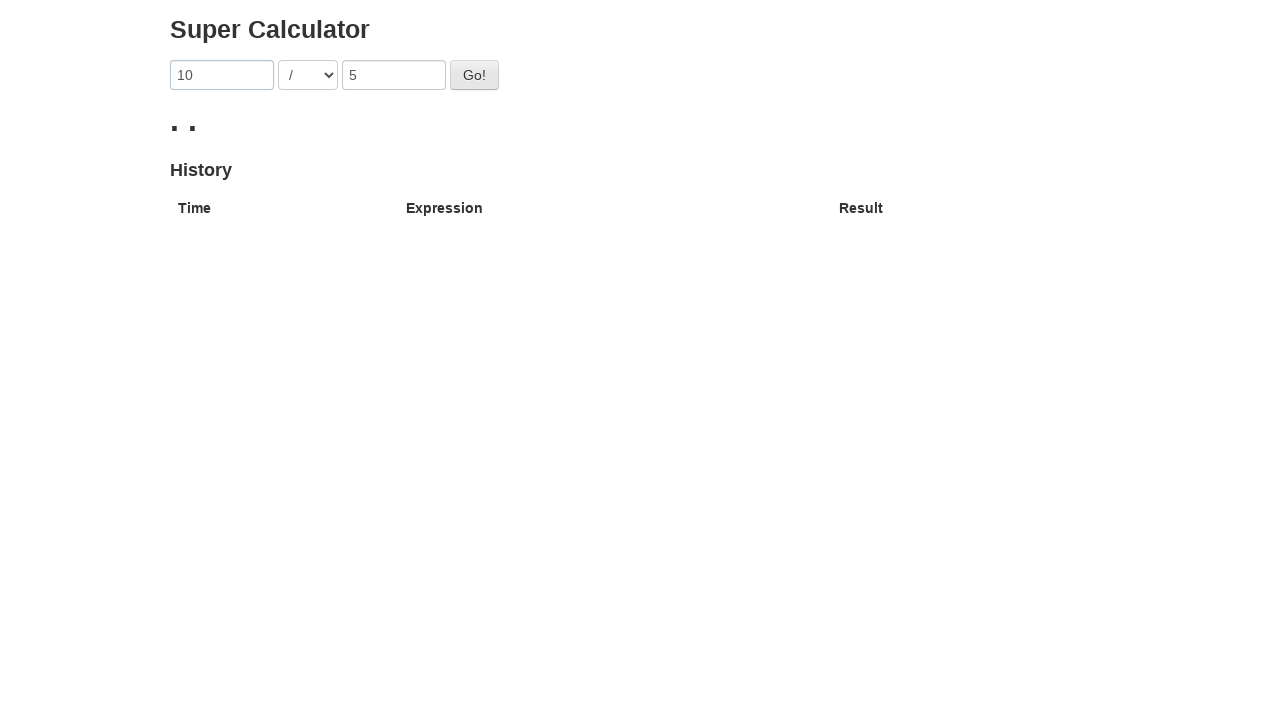

Filled second input field with '6' on input[ng-model='second']
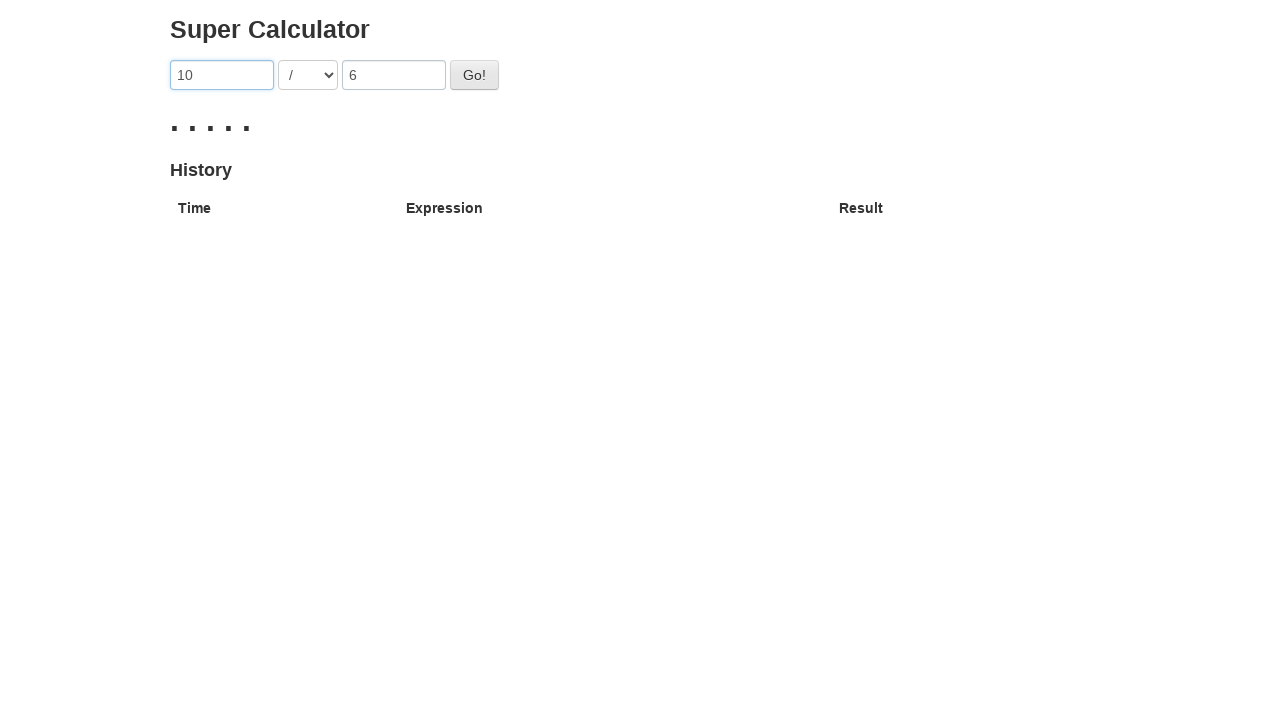

Selected ADDITION operation from dropdown on select[ng-model='operator']
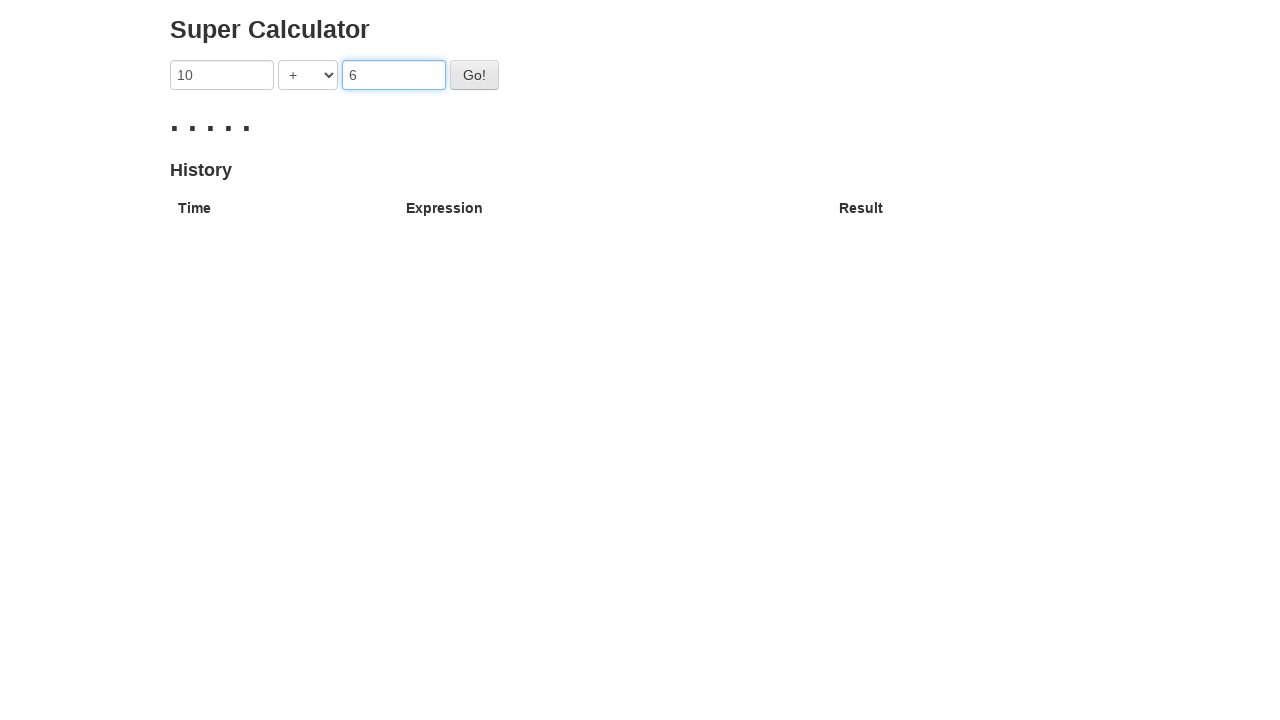

Clicked Go button to perform addition (10 + 6) at (474, 75) on #gobutton
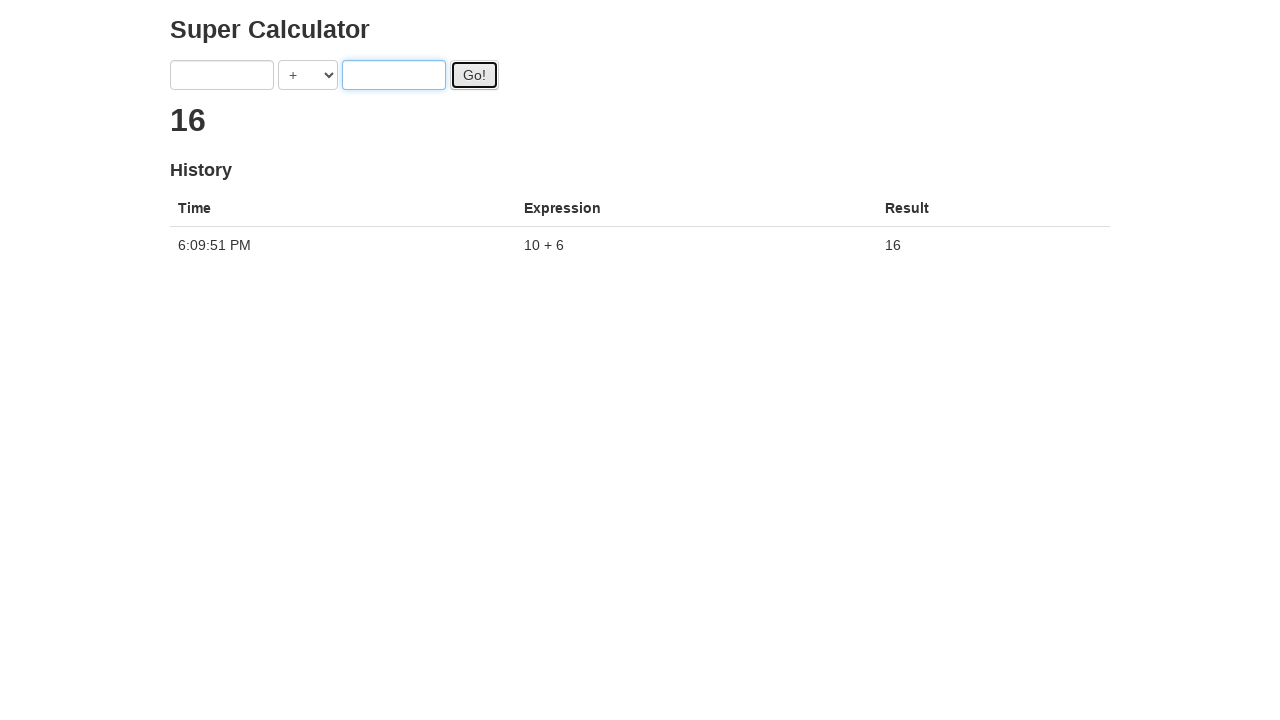

Waited for calculation results to appear
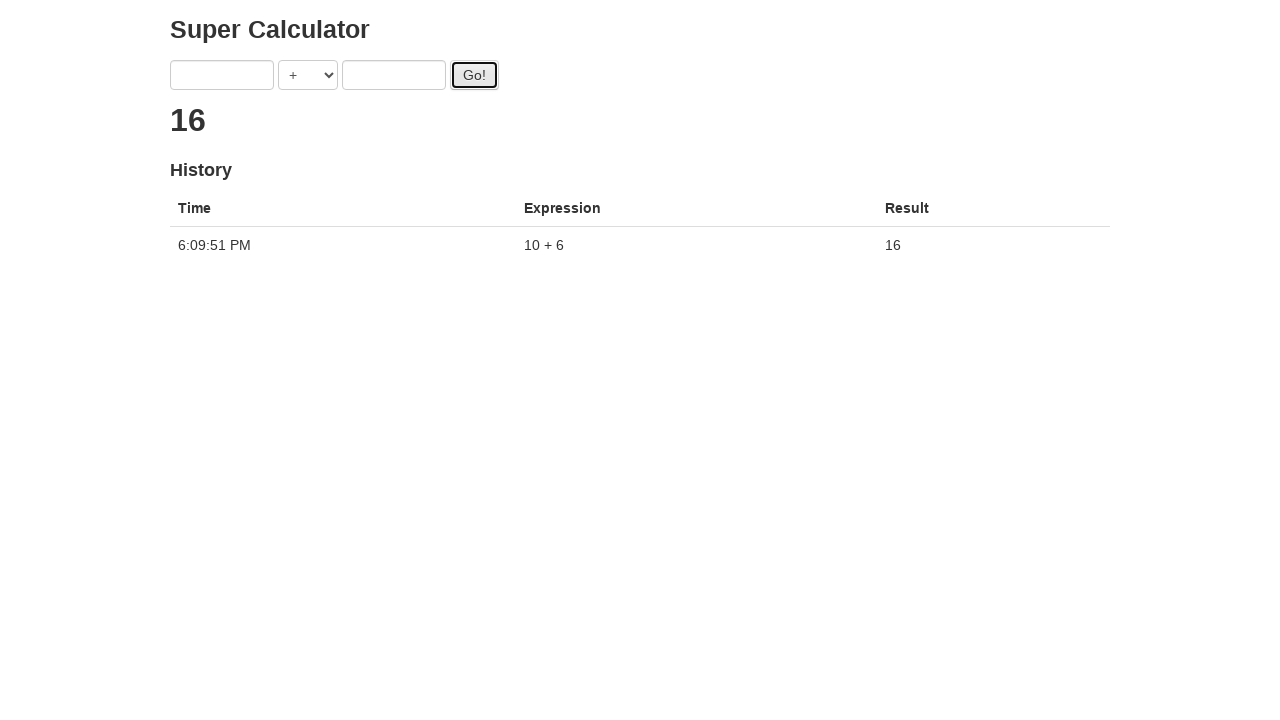

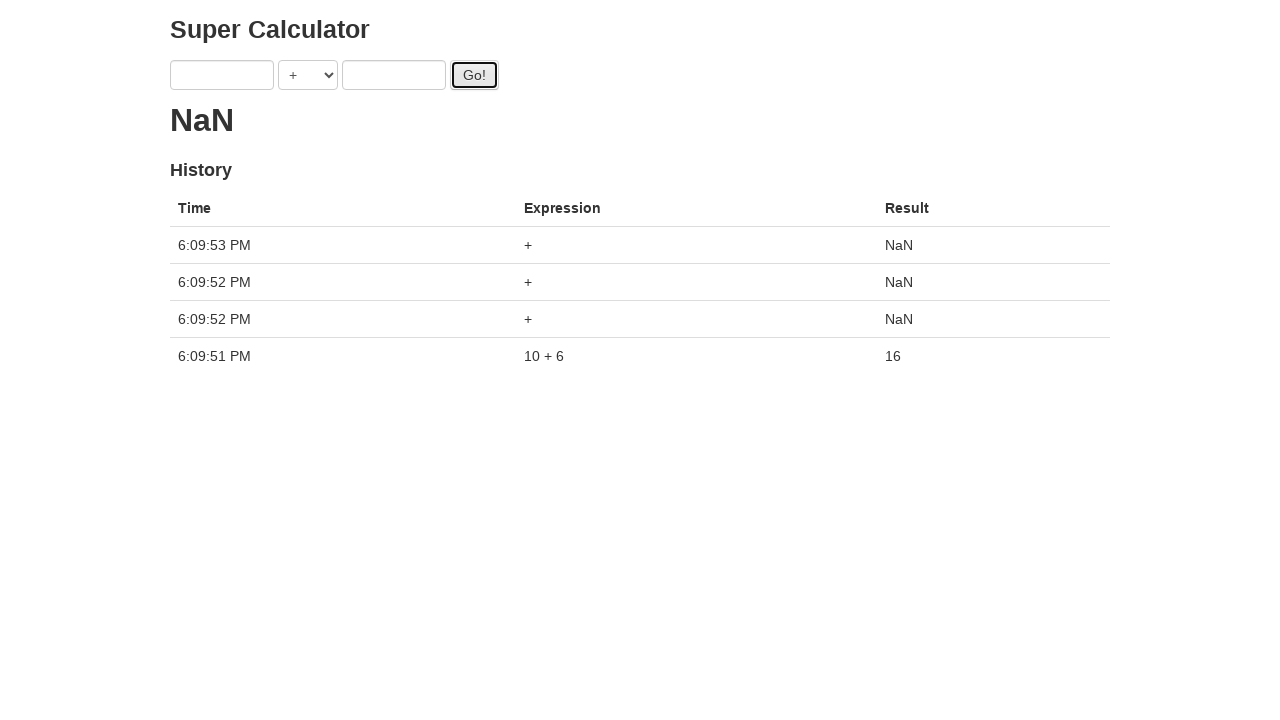